Tests checking multiple feature checkboxes (remote testing, parallel testing, and analysis) on a demo form

Starting URL: https://devexpress.github.io/testcafe/example/

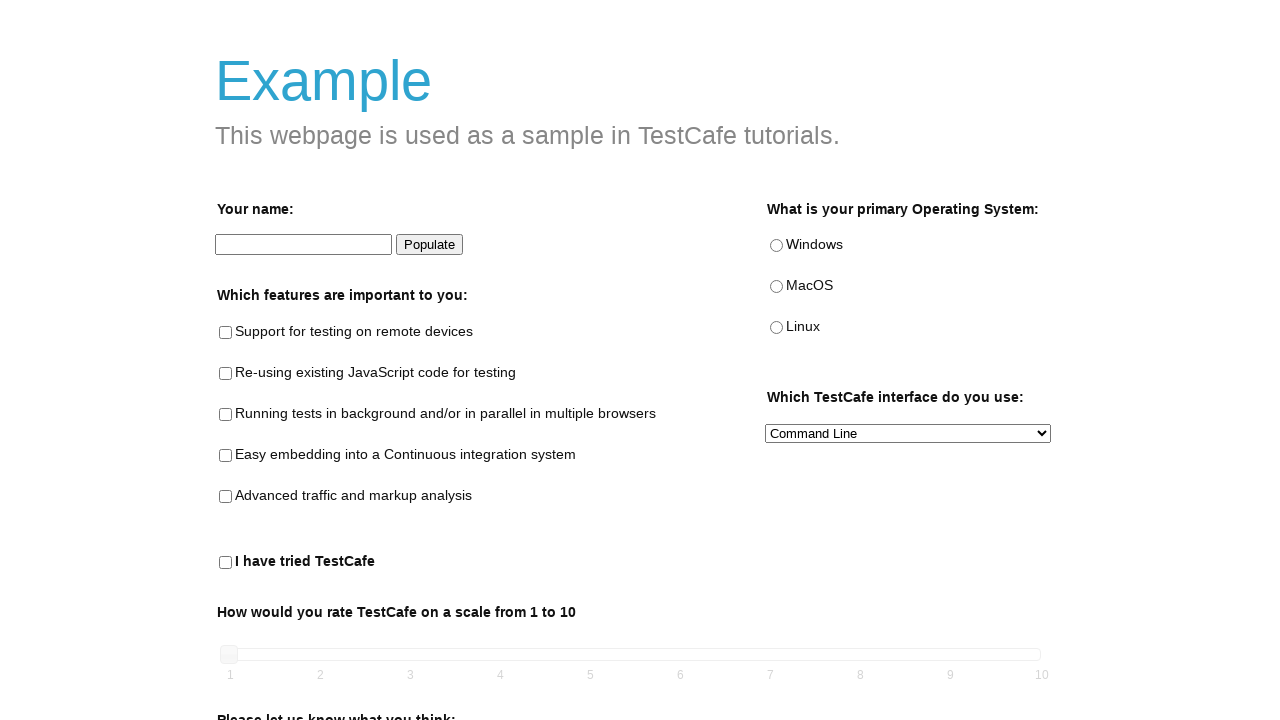

Checked remote testing checkbox at (226, 333) on internal:testid=[data-testid="remote-testing-checkbox"s]
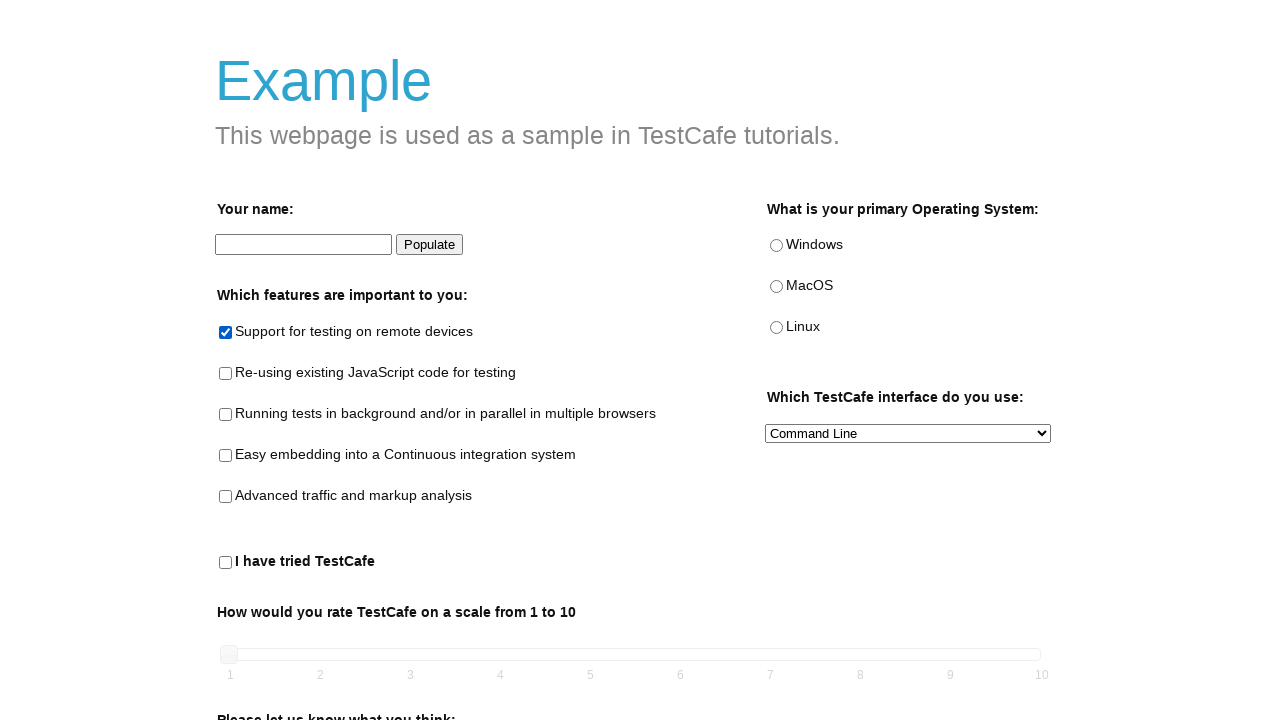

Checked parallel testing checkbox at (226, 415) on internal:testid=[data-testid="parallel-testing-checkbox"s]
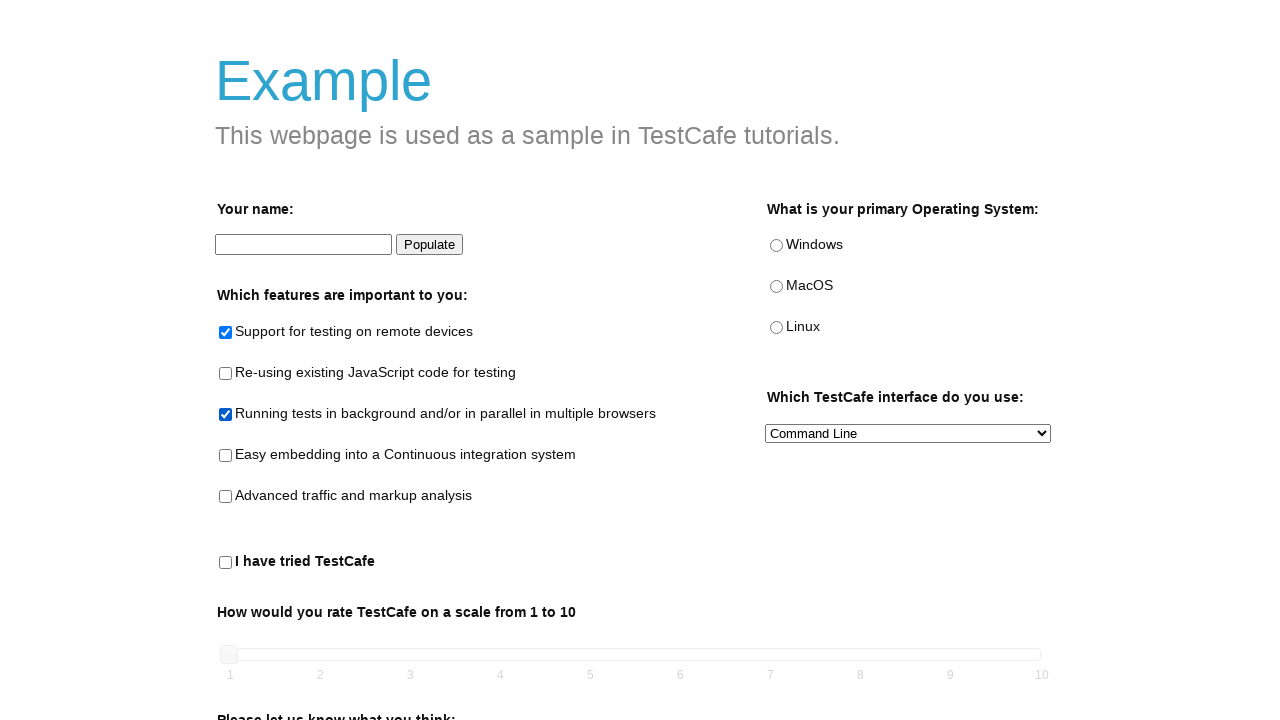

Checked analysis checkbox at (226, 497) on internal:testid=[data-testid="analysis-checkbox"s]
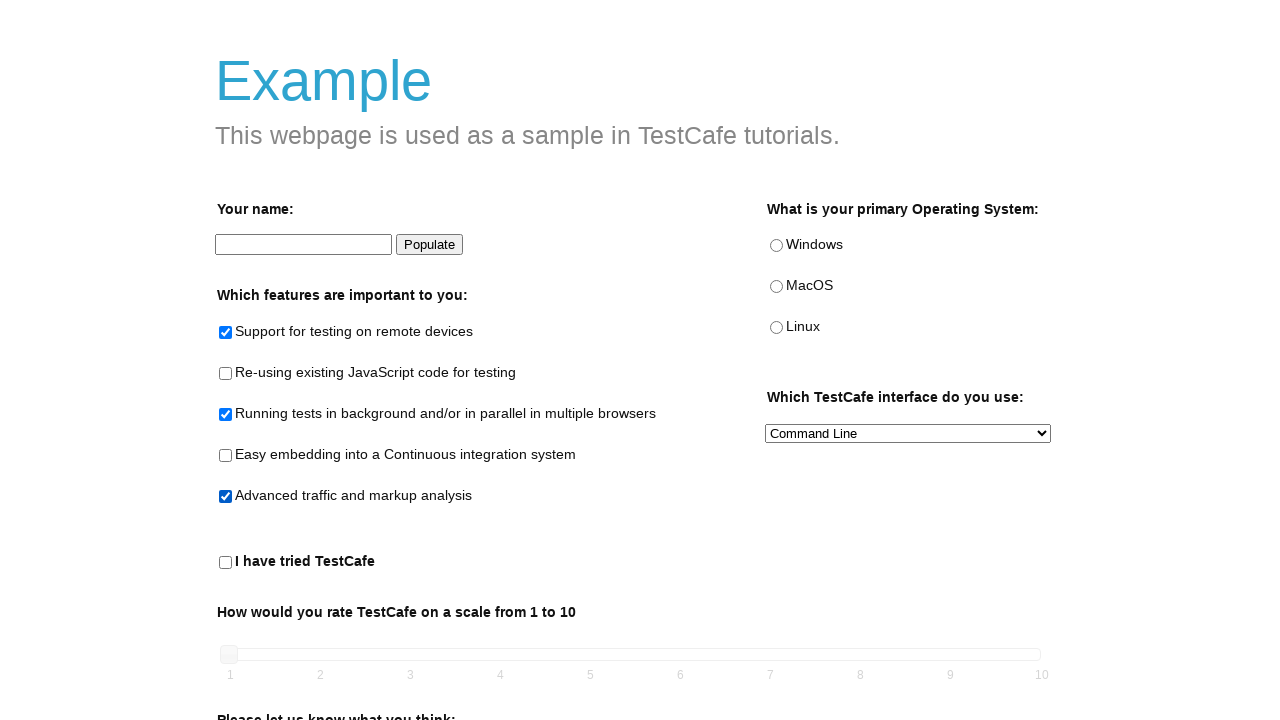

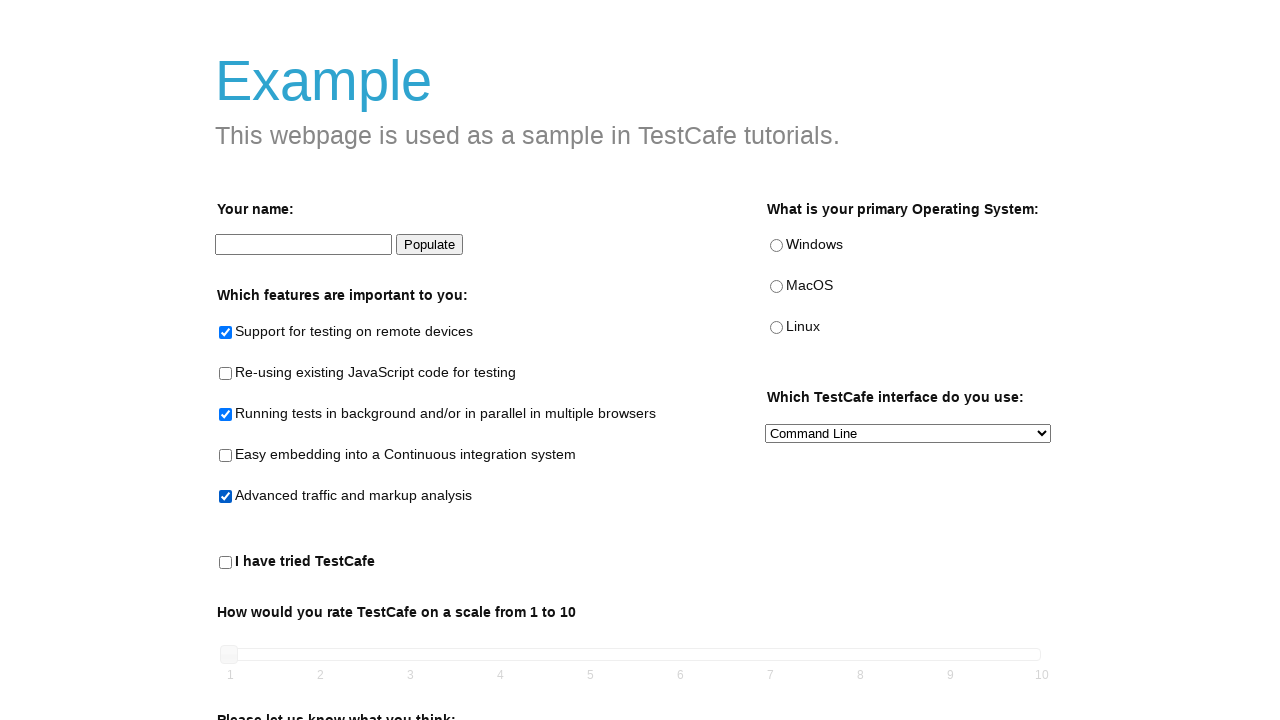